Tests navigation on Training Support website by verifying the homepage title and clicking the About link to verify the new page title

Starting URL: https://v1.training-support.net

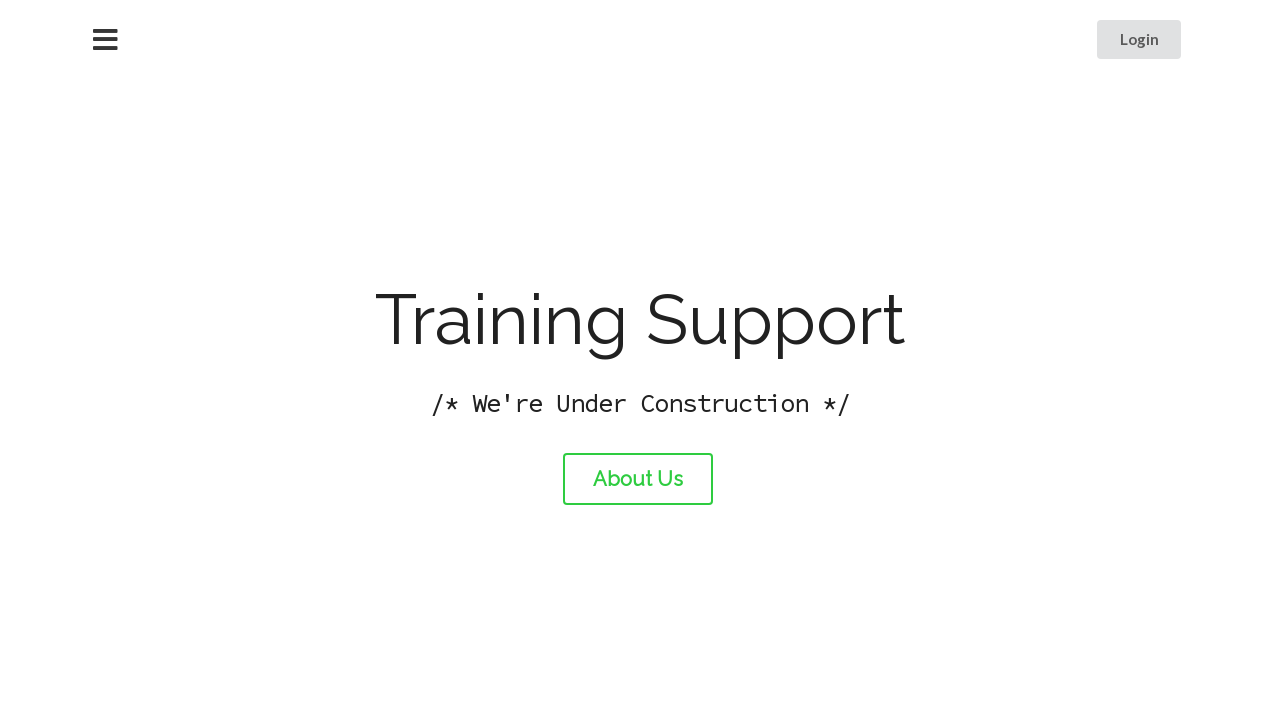

Verified homepage title is 'Training Support'
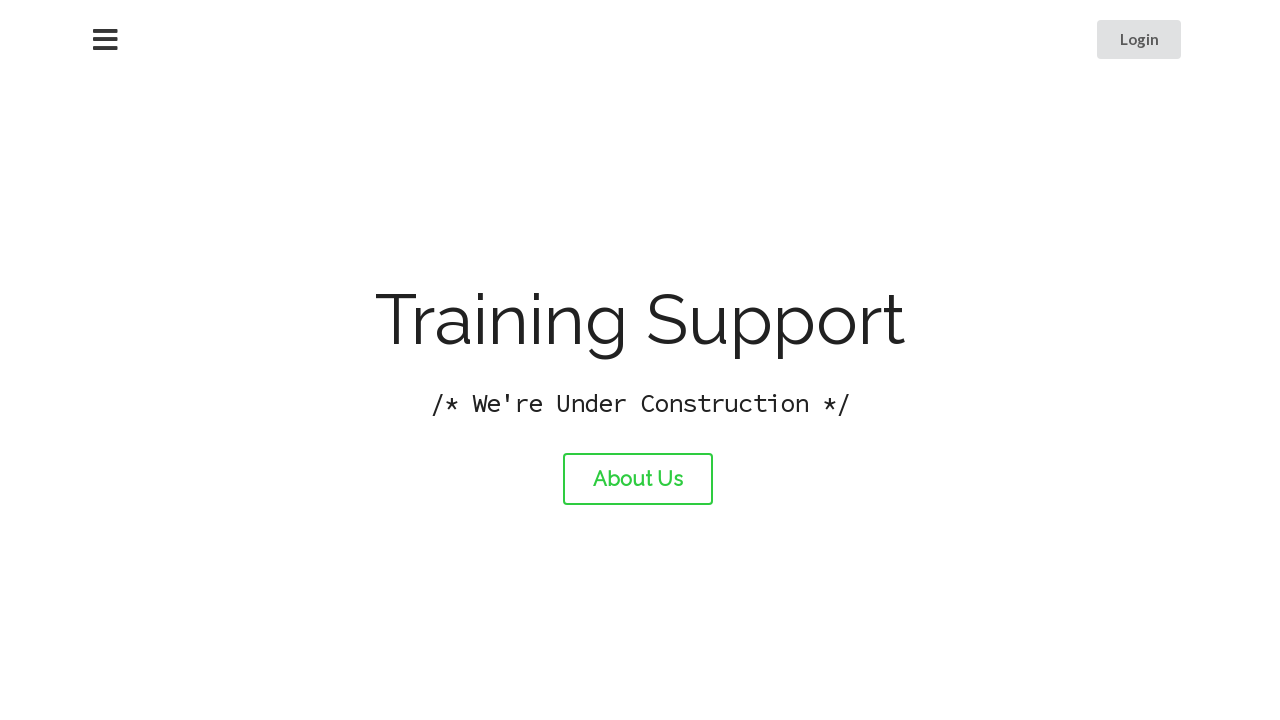

Clicked the About link at (638, 479) on #about-link
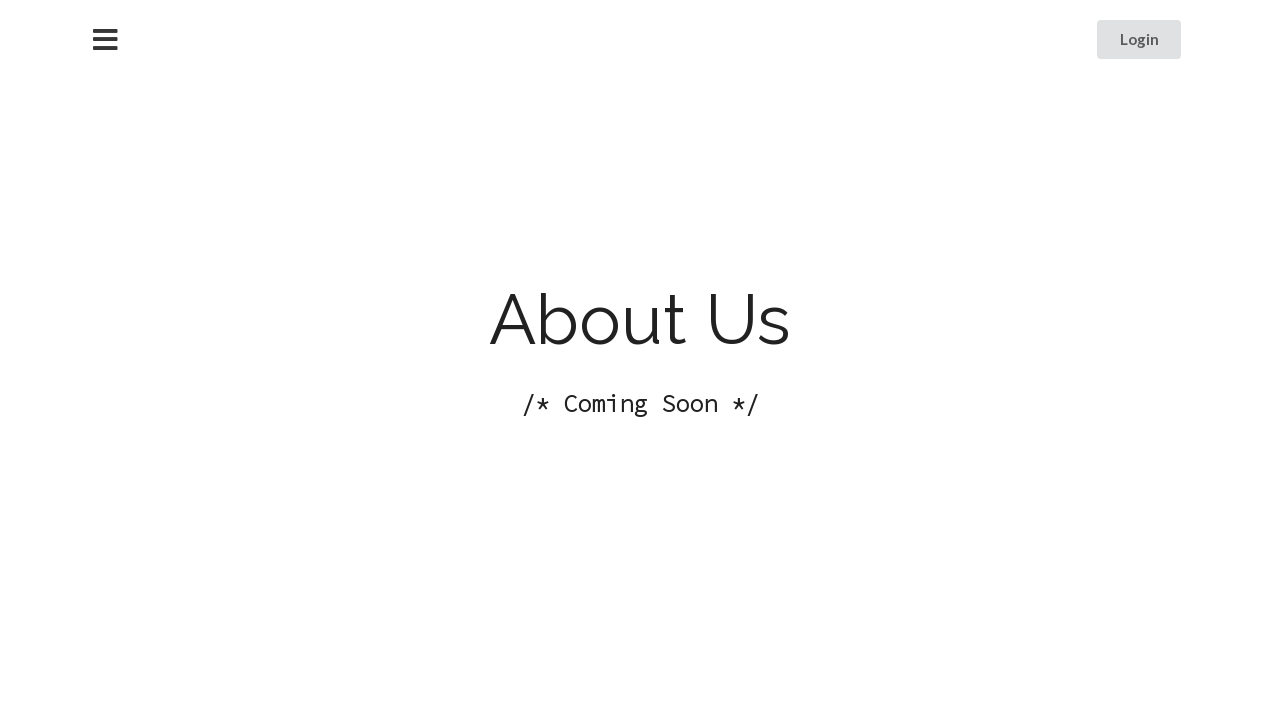

Waited for page load state after navigation
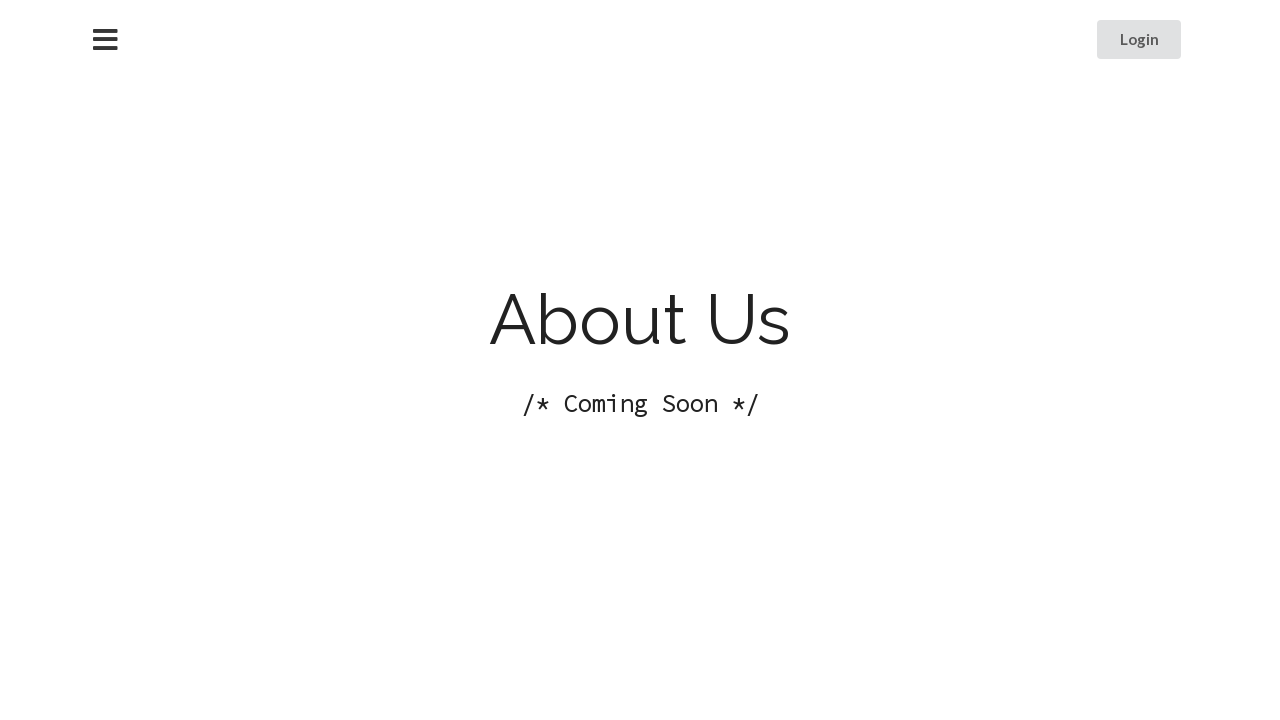

Verified About page title is 'About Training Support'
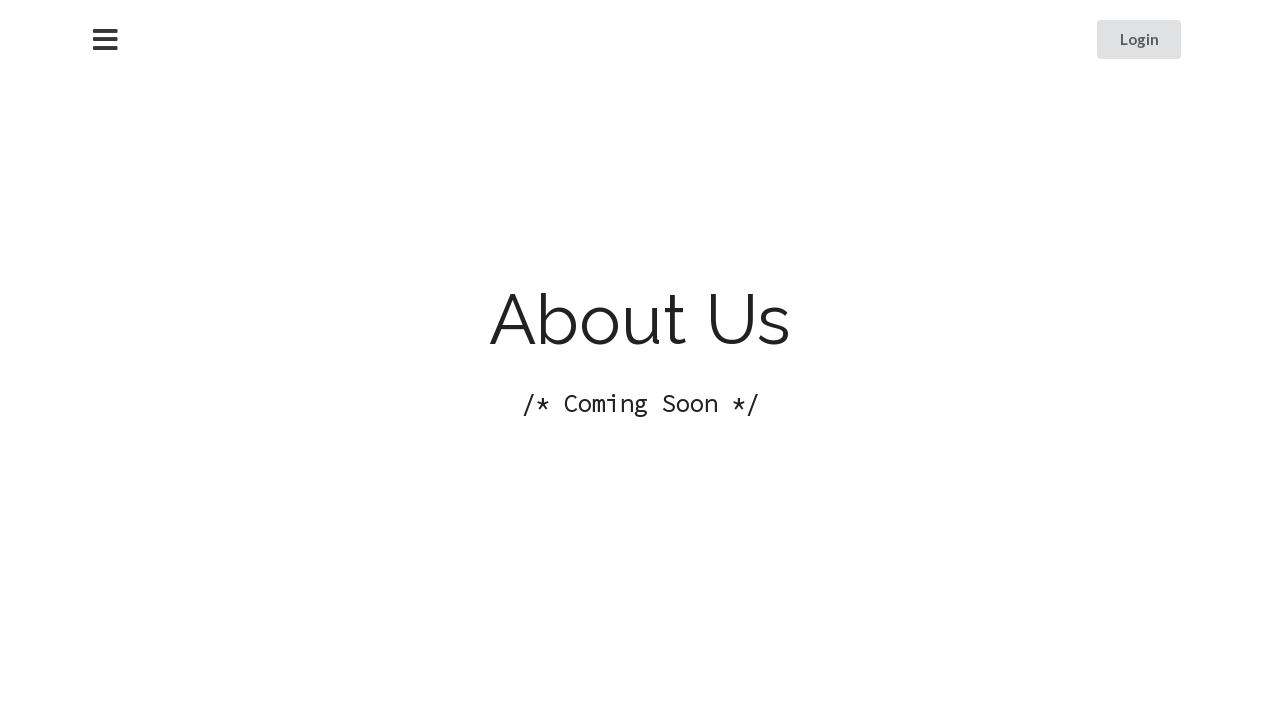

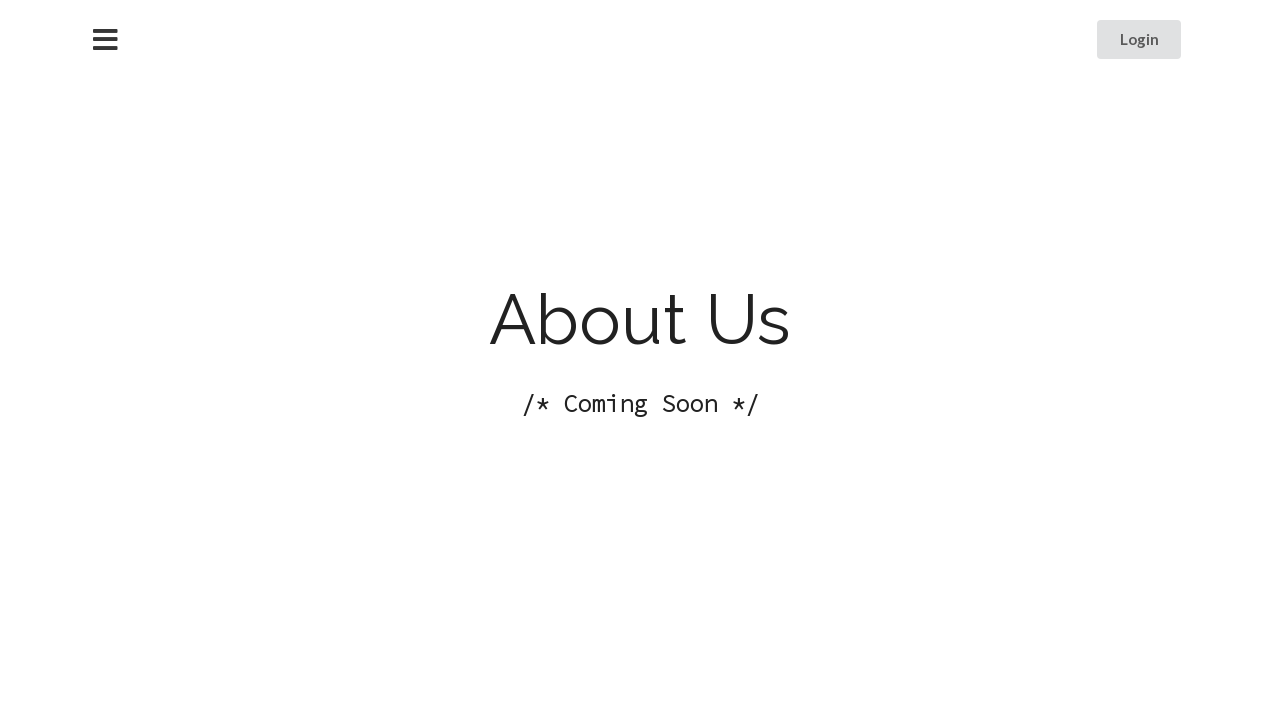